Navigates to WGU website and maximizes the window

Starting URL: https://www.wgu.edu/

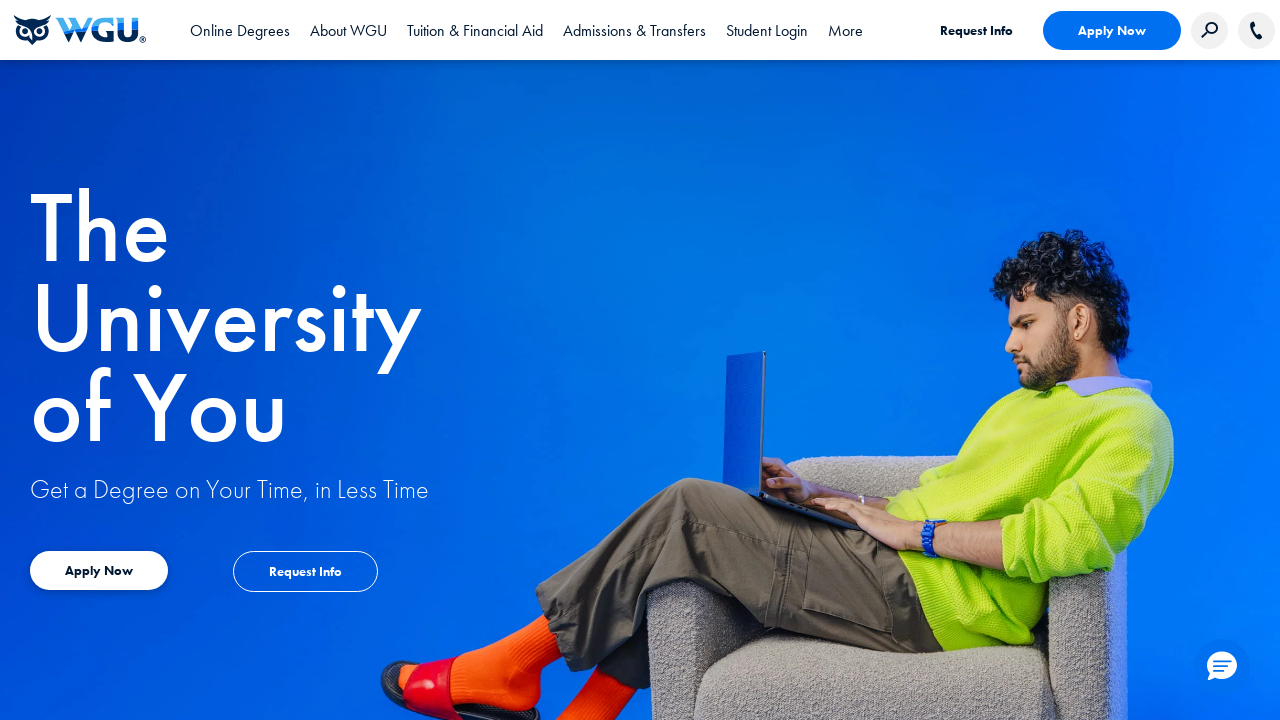

Set viewport to maximized size (1920x1080)
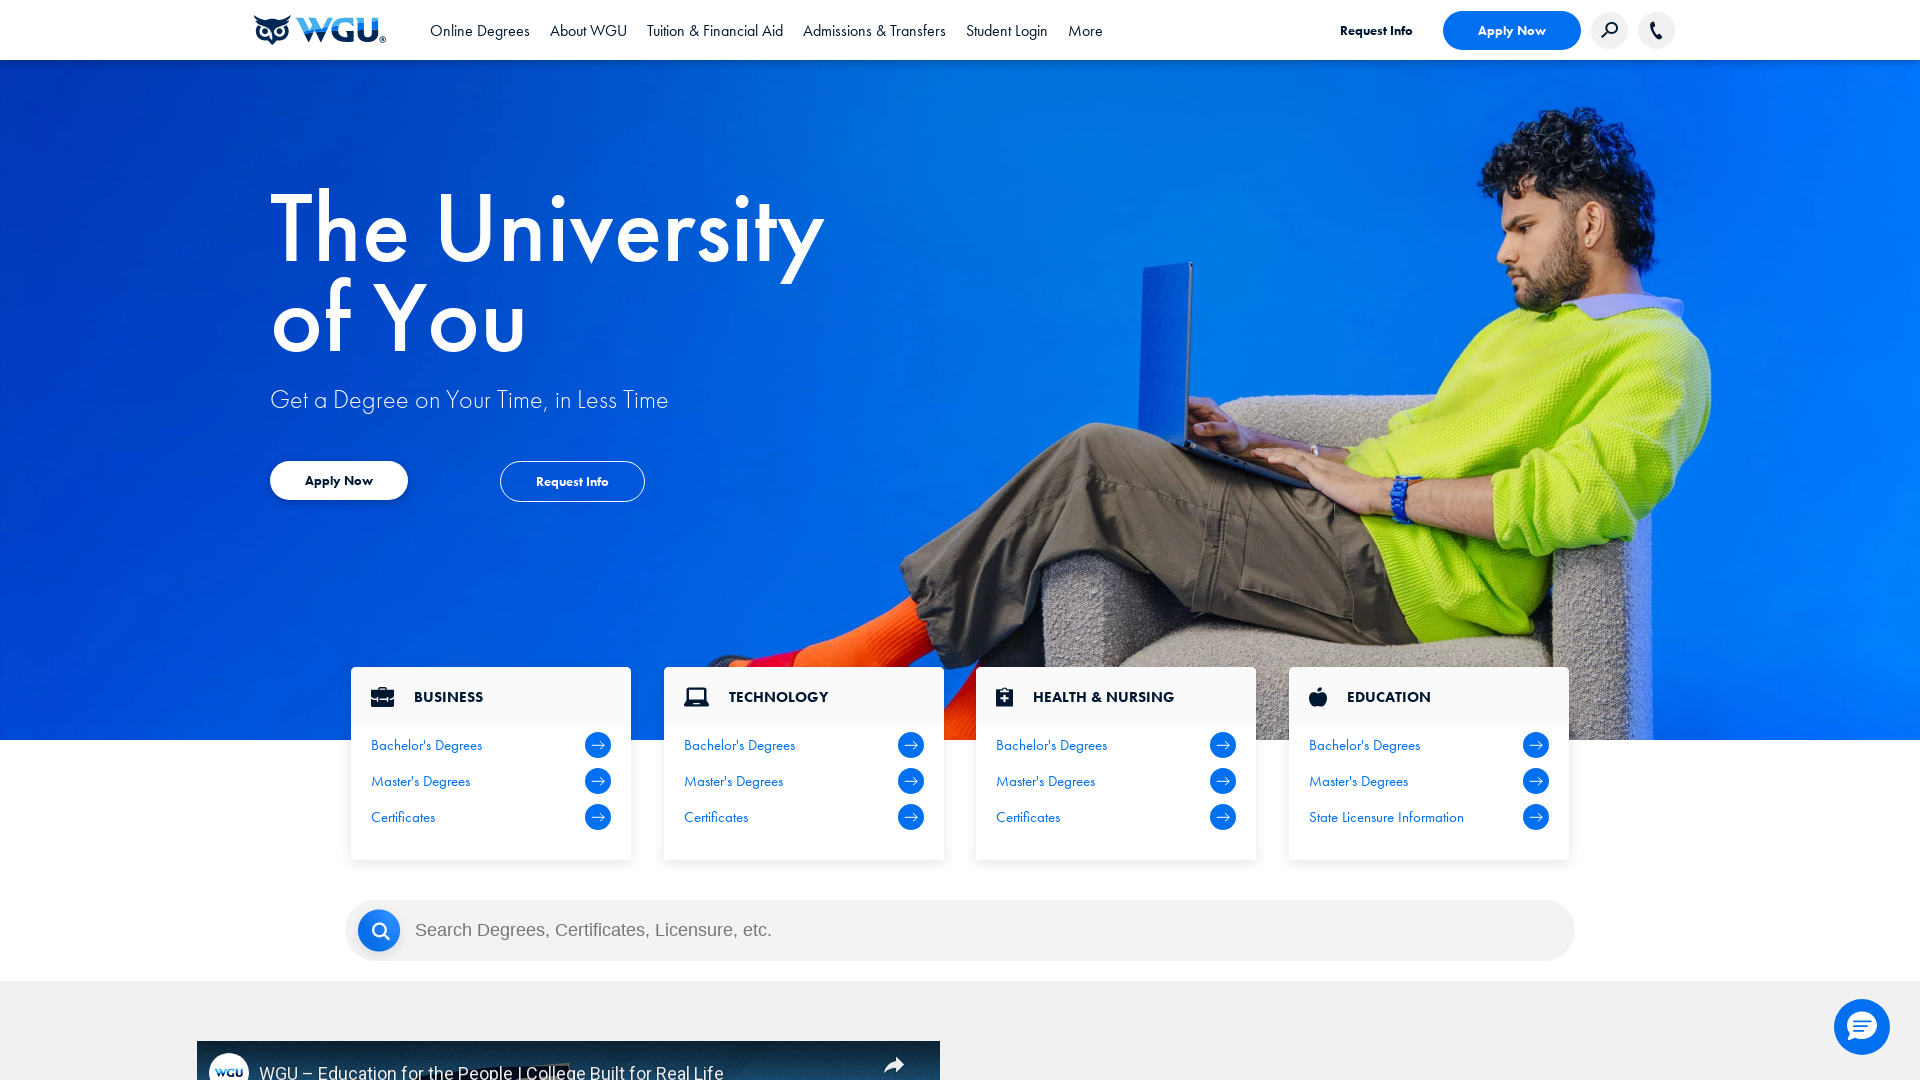

Navigated to WGU website
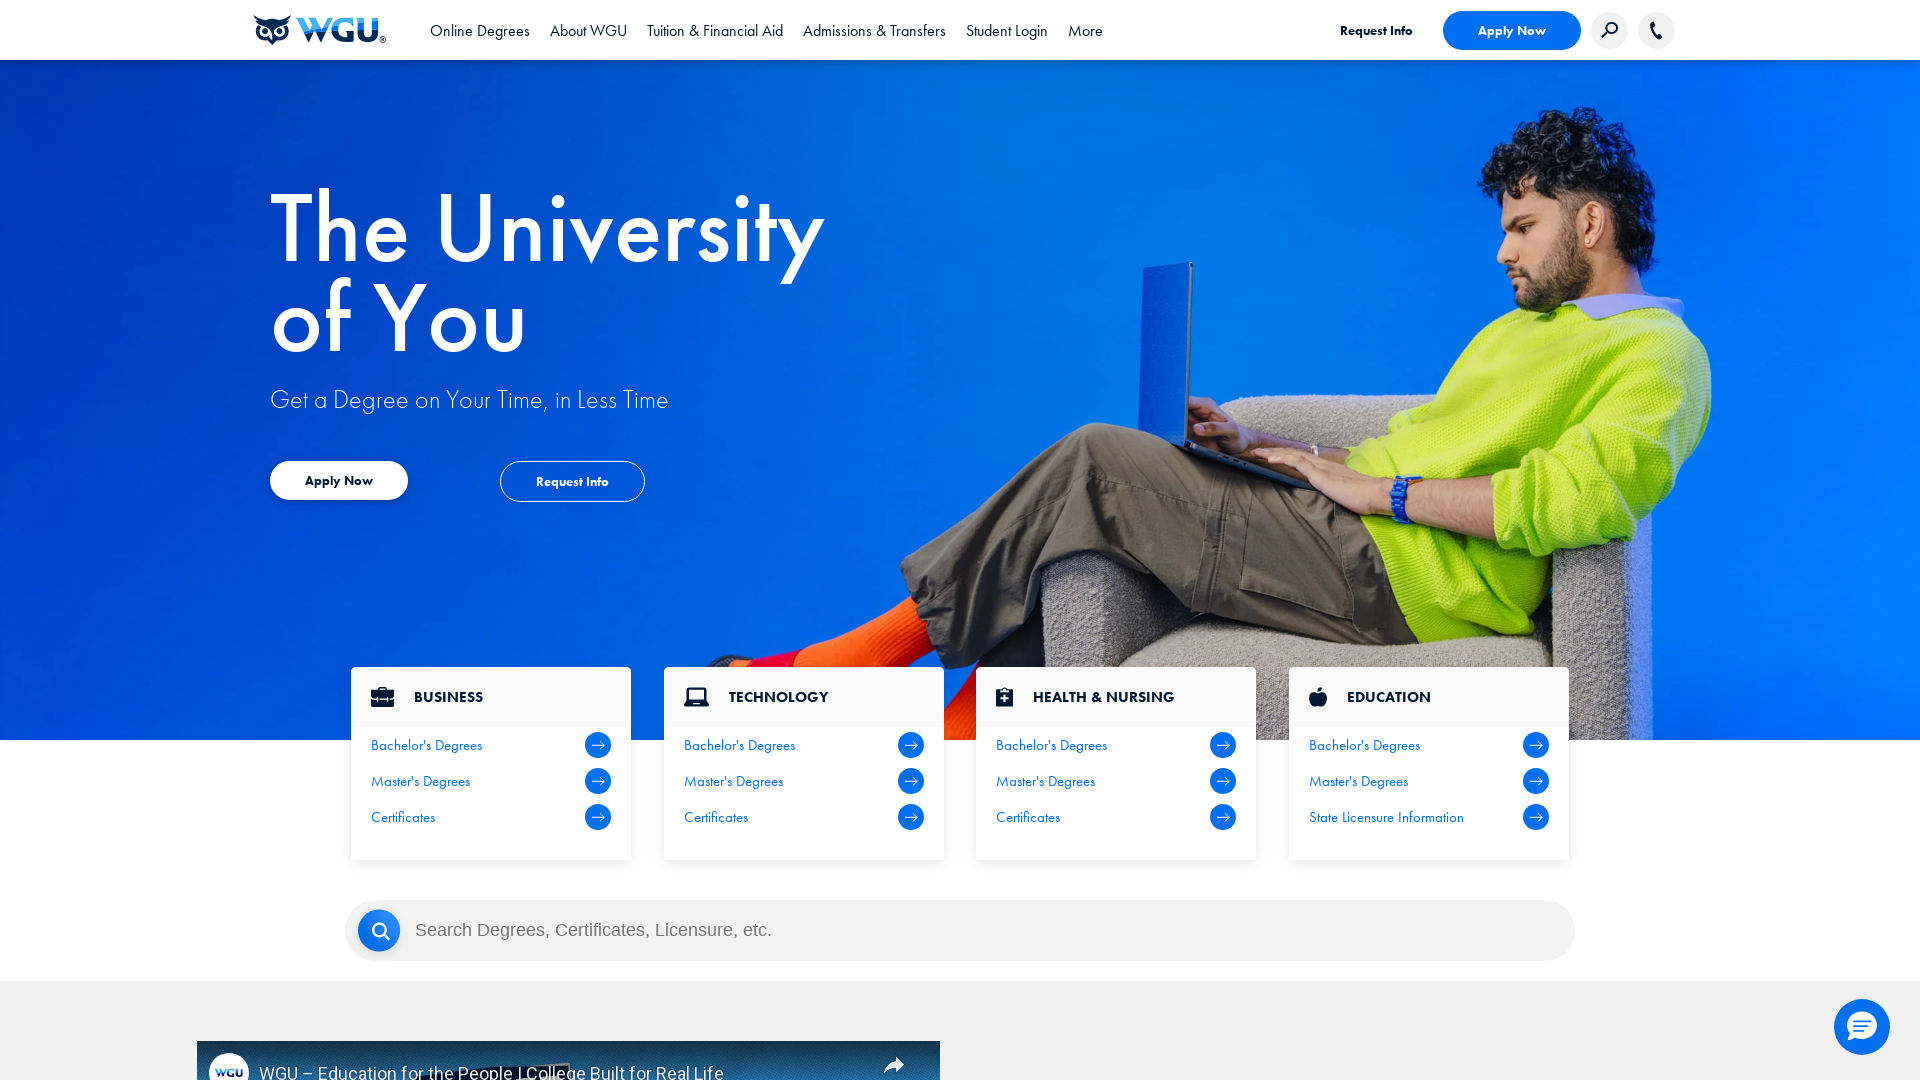

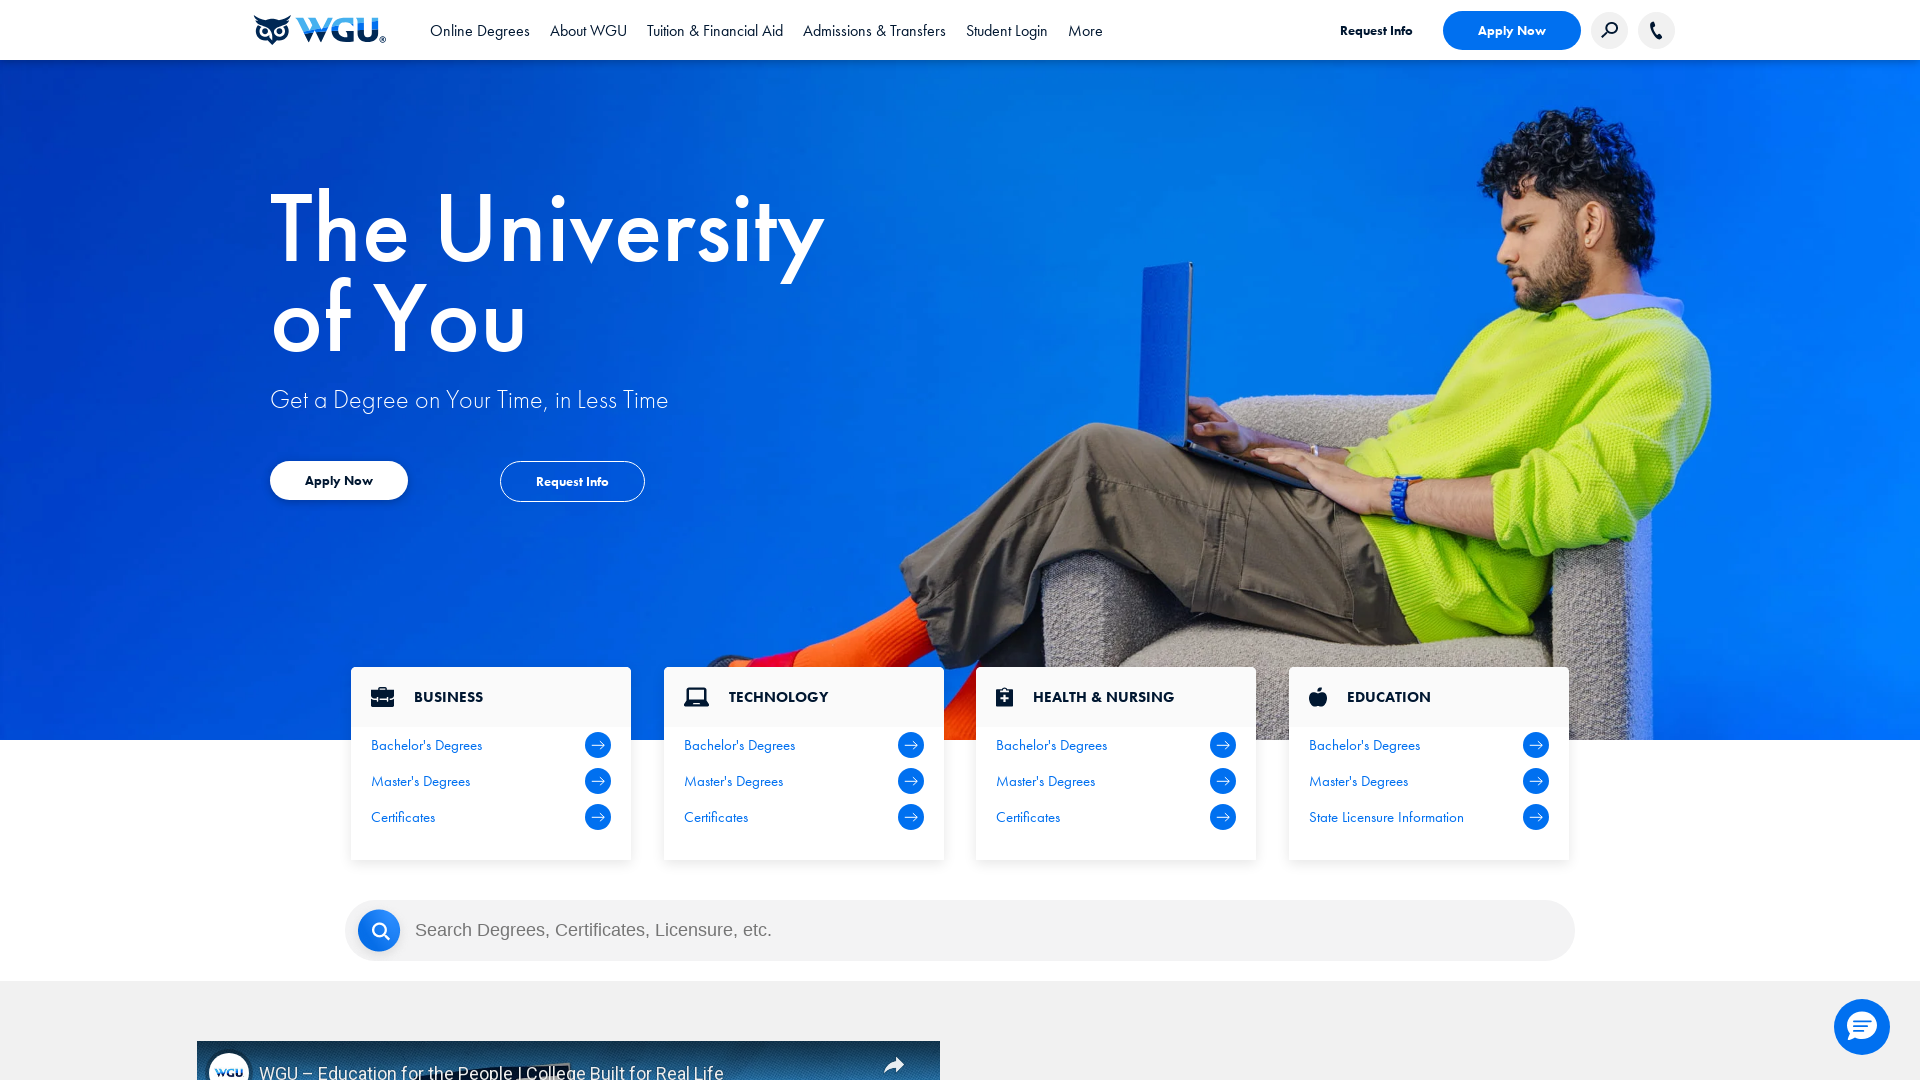